Tests prompt alert functionality by triggering a prompt dialog, entering text, and accepting it

Starting URL: https://demo.automationtesting.in/Alerts.html

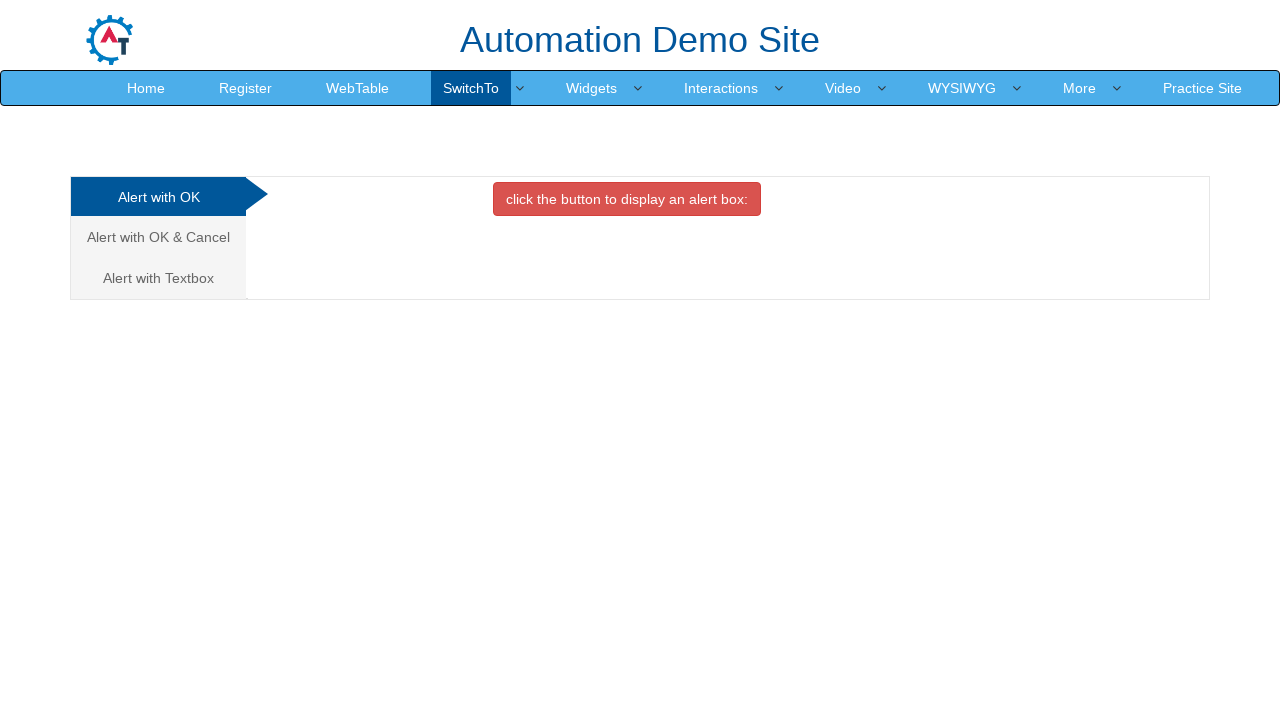

Clicked on 'Alert with Textbox' link to navigate to prompt section at (158, 278) on text=Alert with Textbox
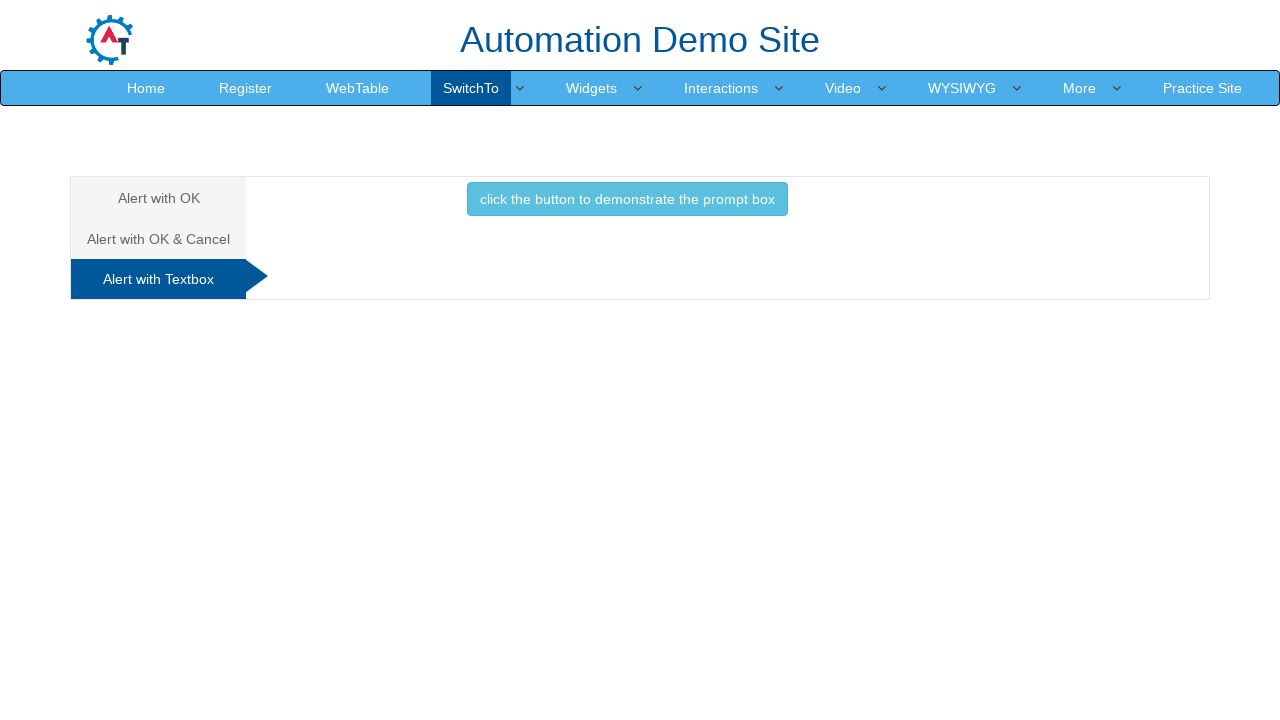

Clicked button to trigger the prompt alert at (627, 199) on button.btn.btn-info
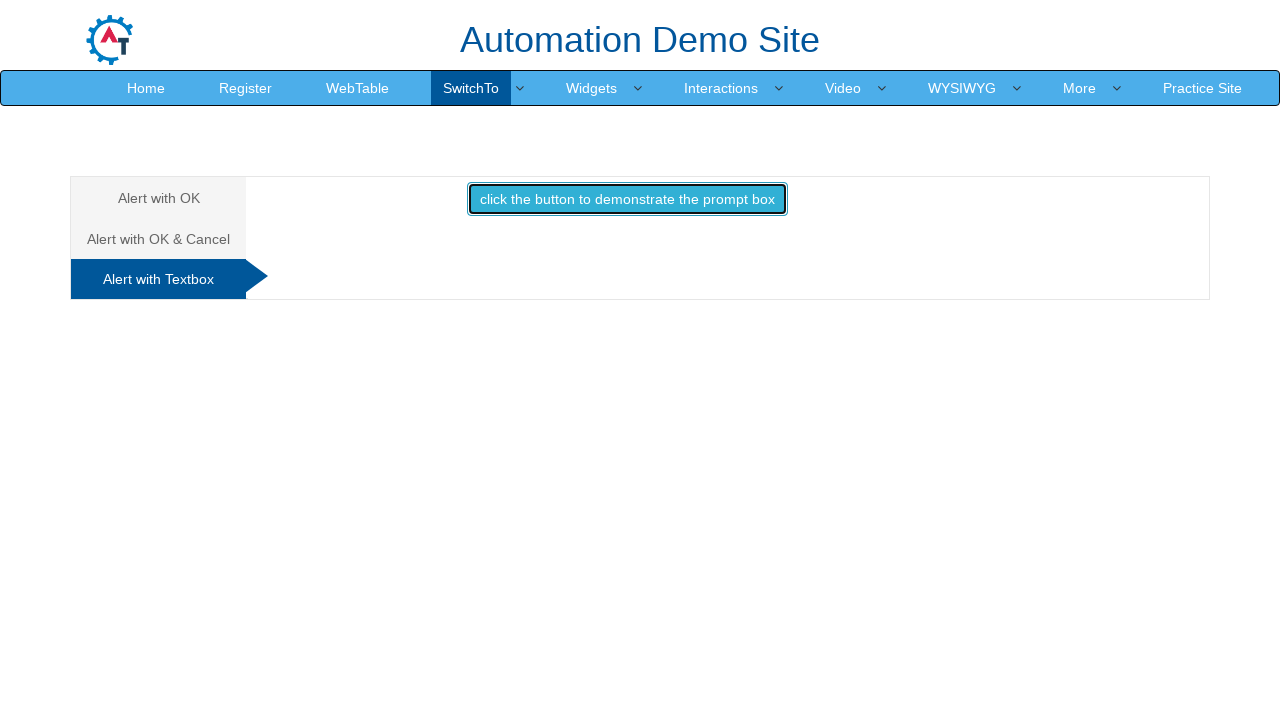

Set up dialog handler to accept prompt with text 'Harman'
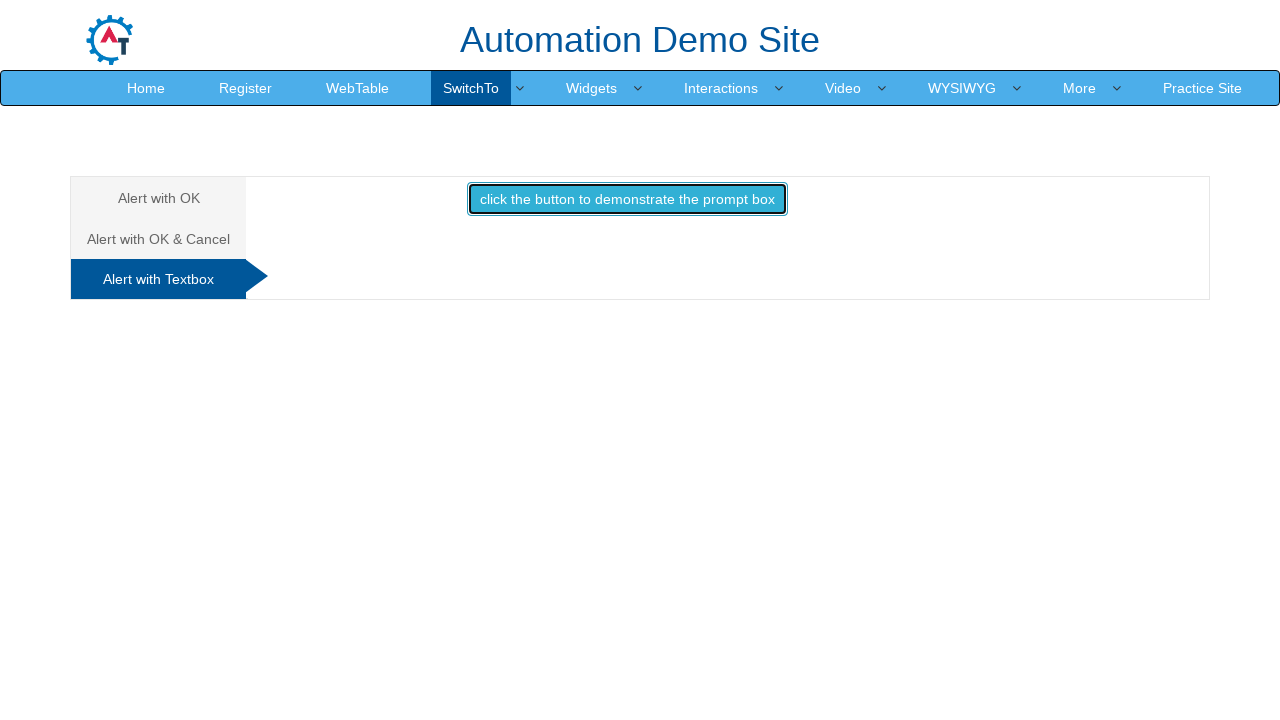

Clicked button to trigger prompt alert and accepted with 'Harman' at (627, 199) on button.btn.btn-info
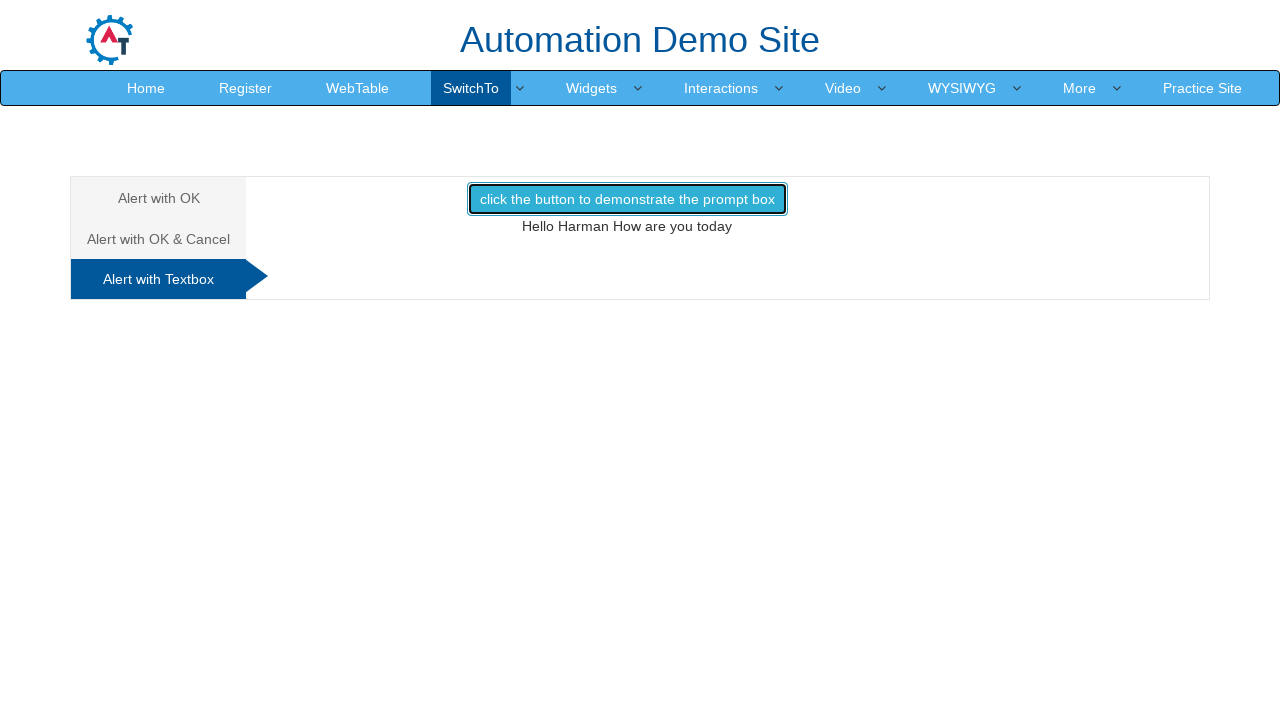

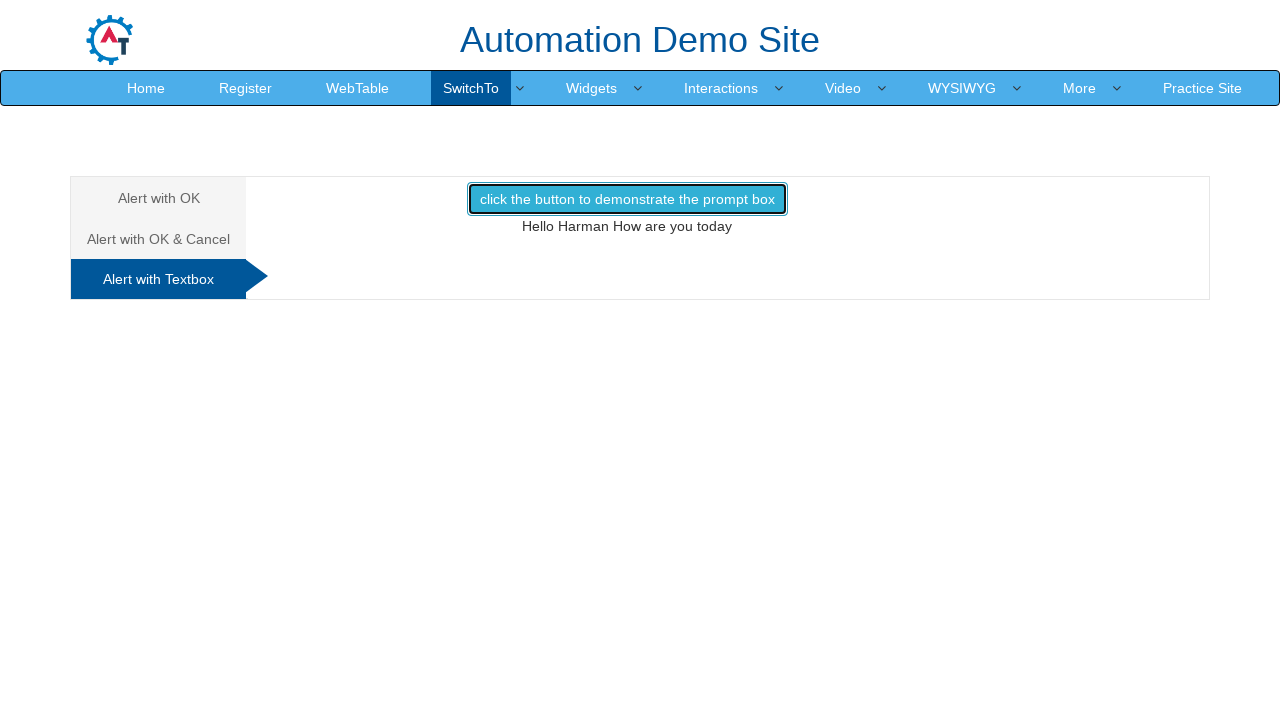